Tests the datepicker functionality by clicking on the date input field, entering a date, and pressing Enter to confirm the selection

Starting URL: https://formy-project.herokuapp.com/datepicker

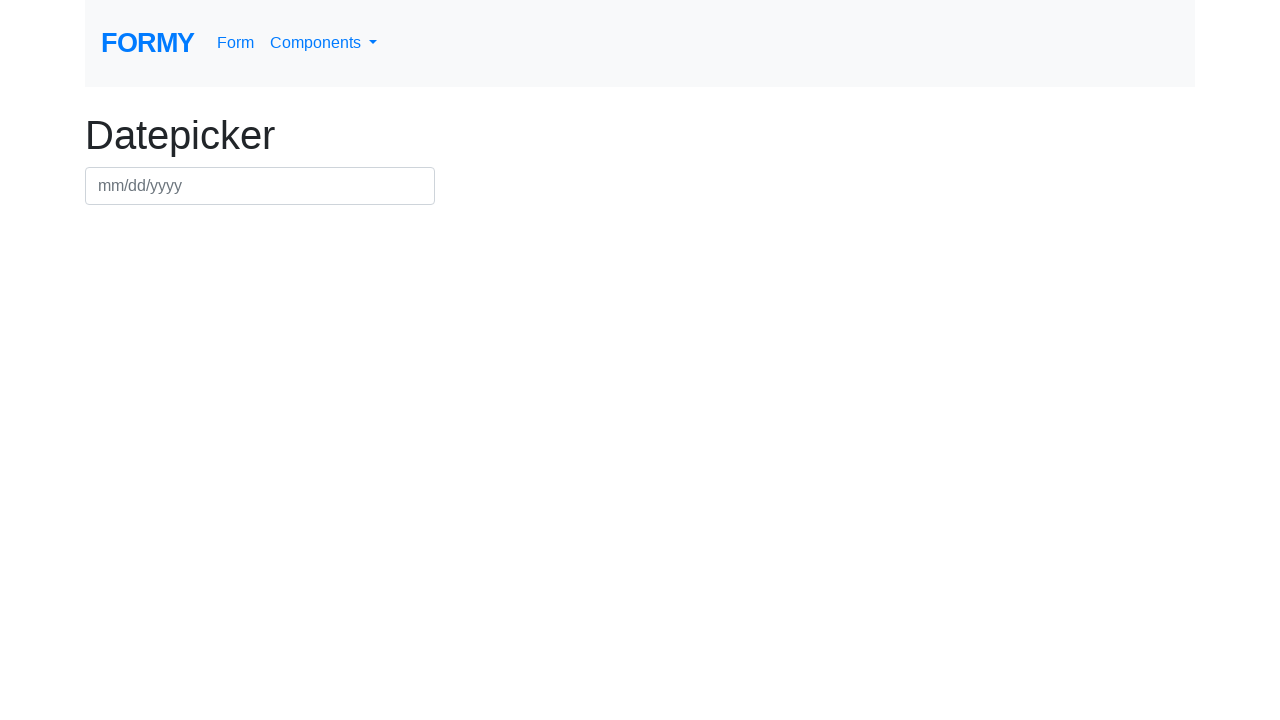

Clicked on the datepicker input field at (260, 186) on #datepicker
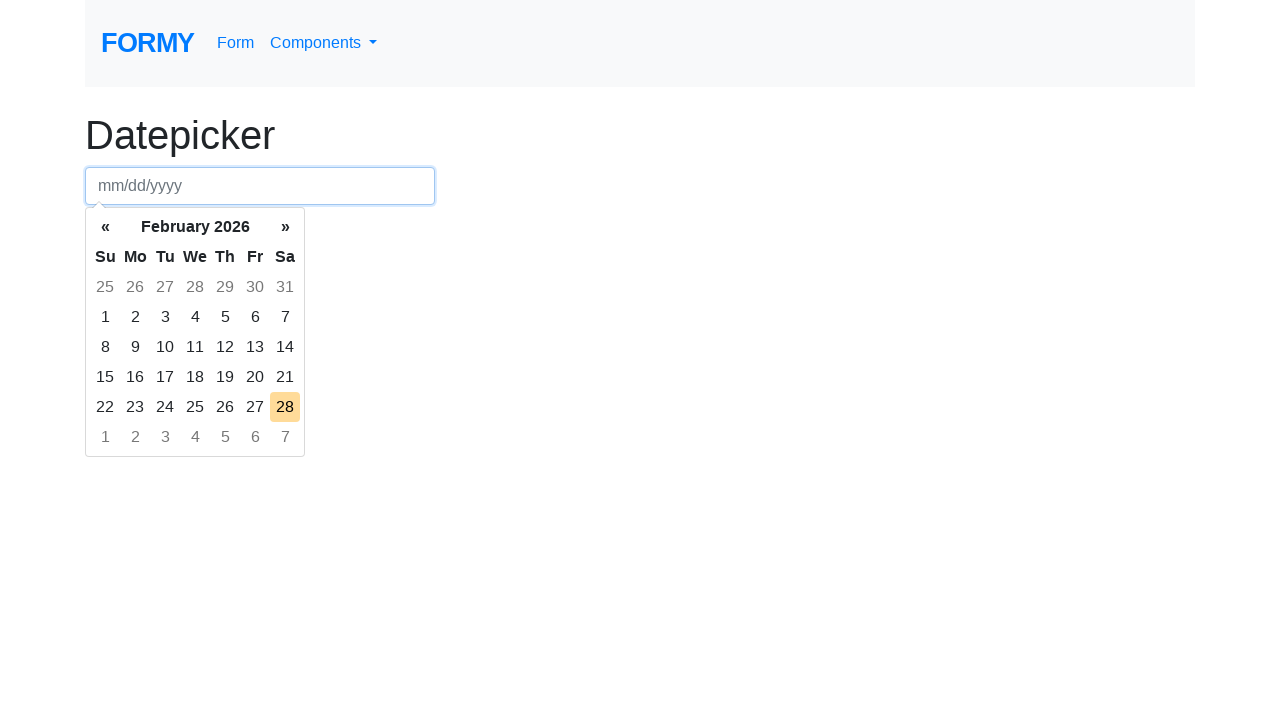

Entered date '07/15/2024' into datepicker field on #datepicker
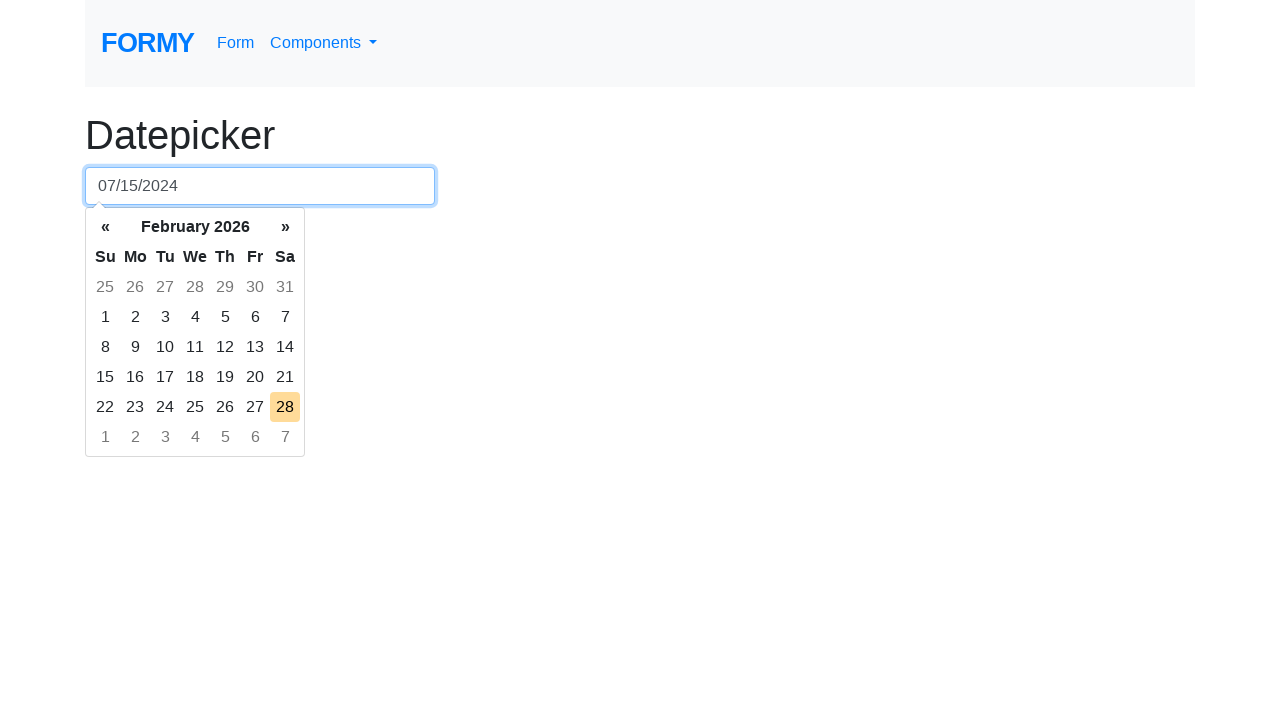

Pressed Enter to confirm the date selection on #datepicker
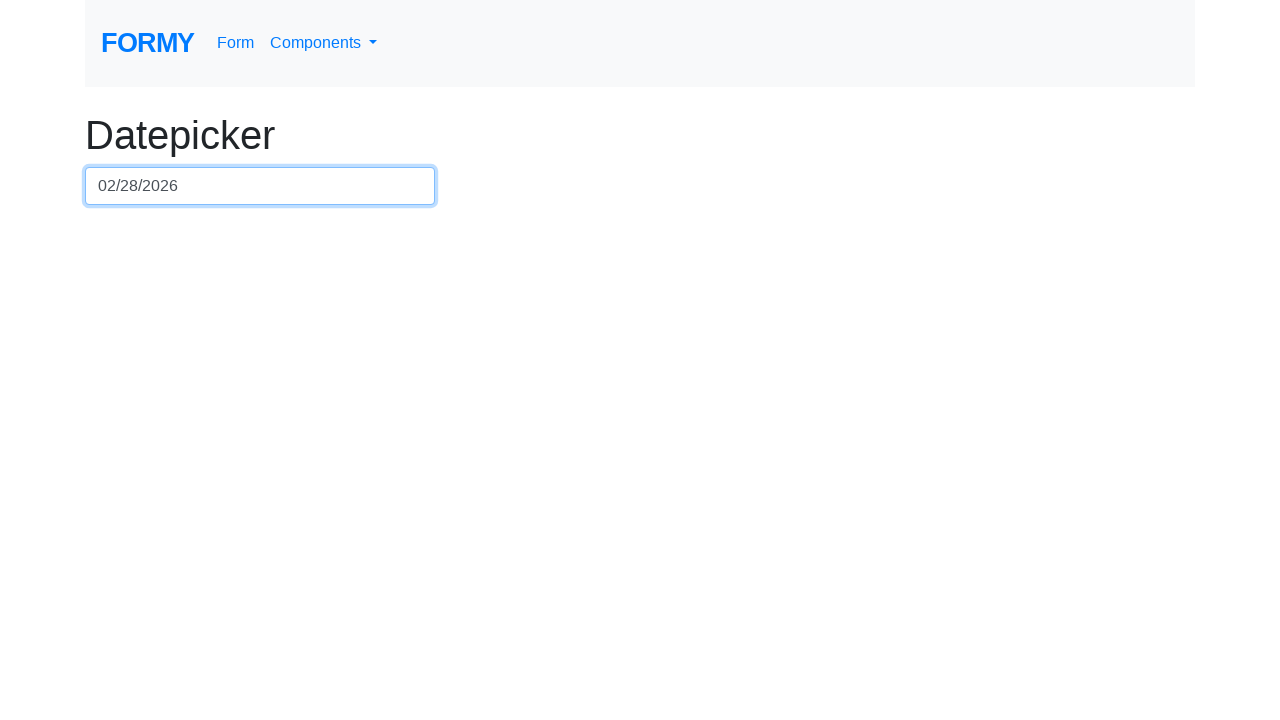

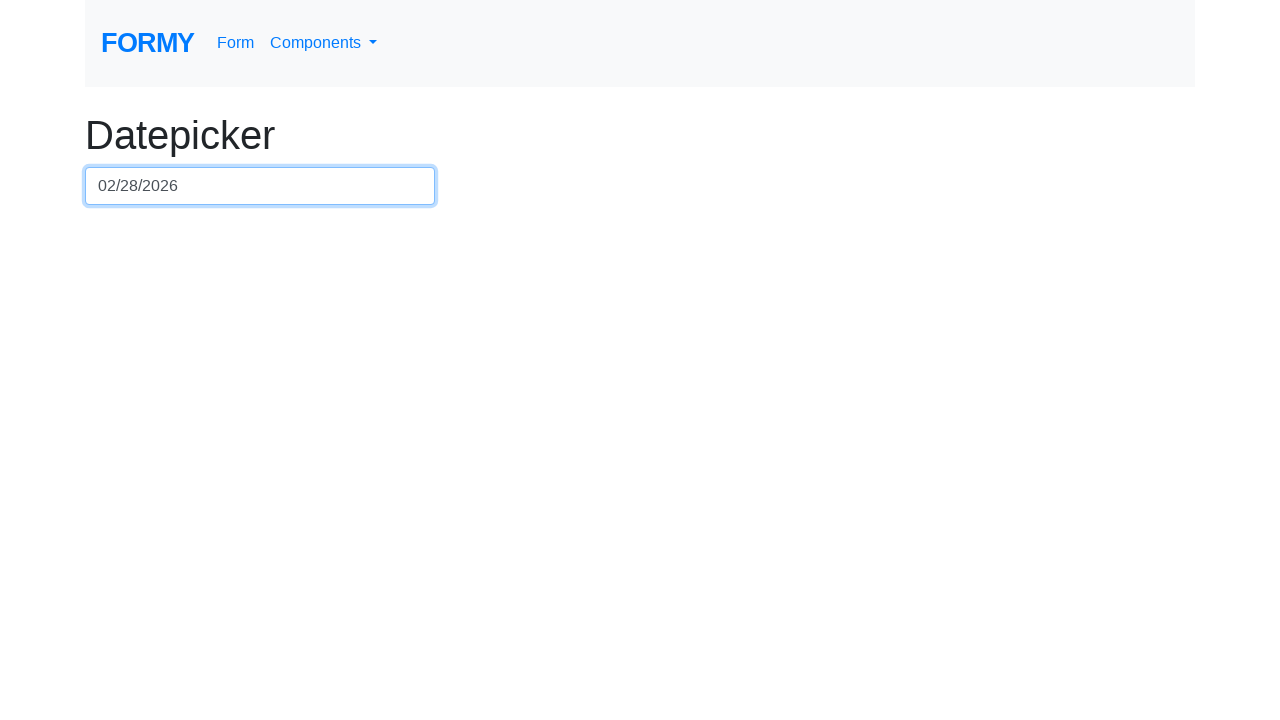